Tests hover functionality by moving the mouse over user avatar images and verifying that the corresponding usernames (user1, user2, user3) are displayed on hover.

Starting URL: https://the-internet.herokuapp.com/hovers

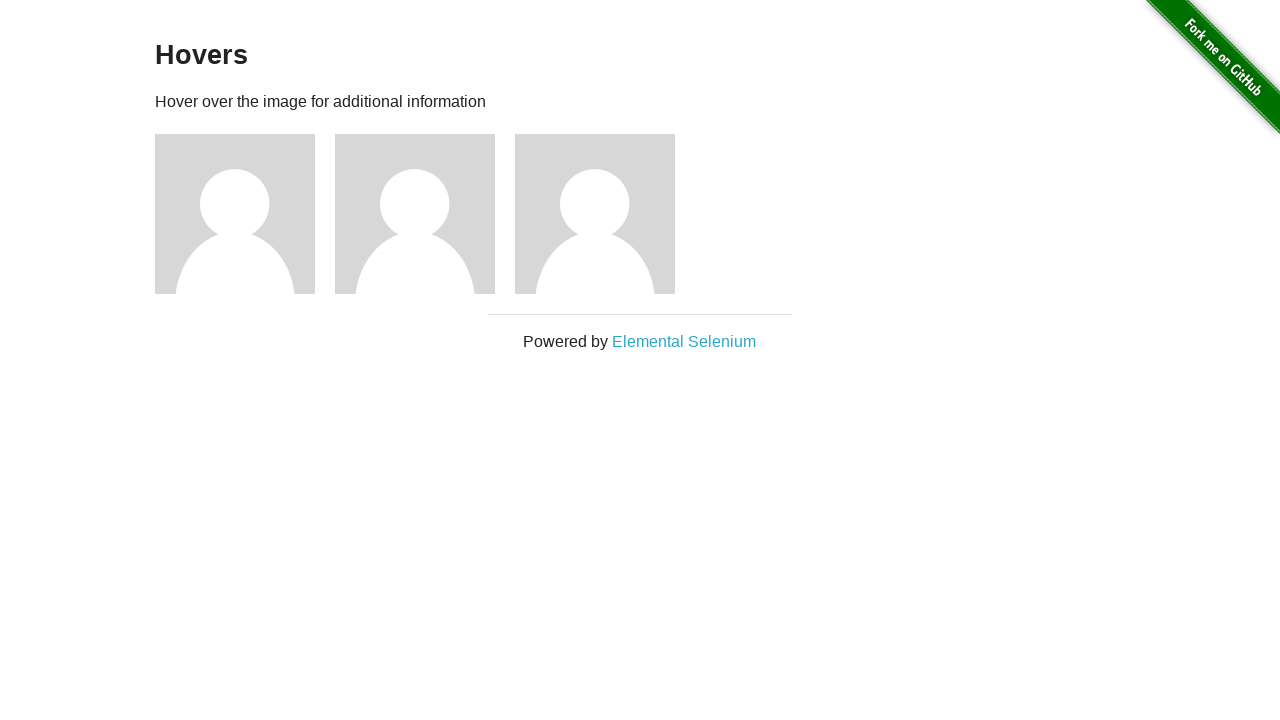

Navigated to hovers test page
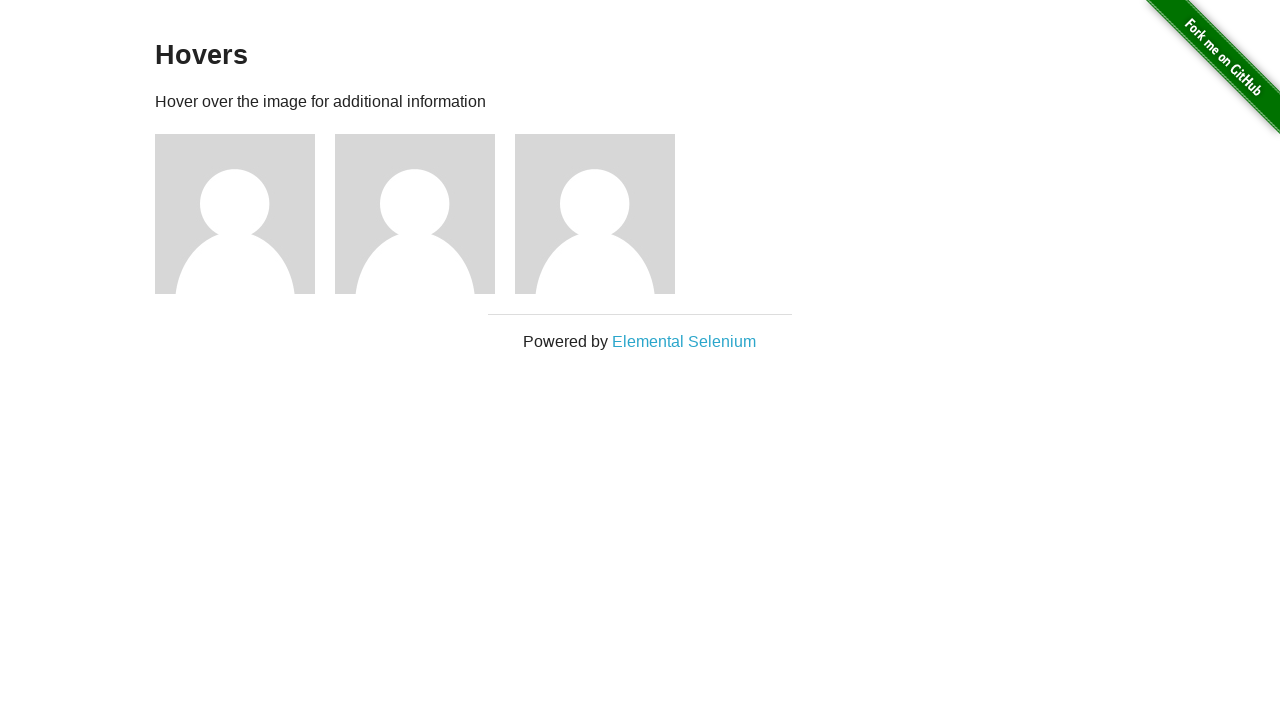

Located all user avatar images and name elements
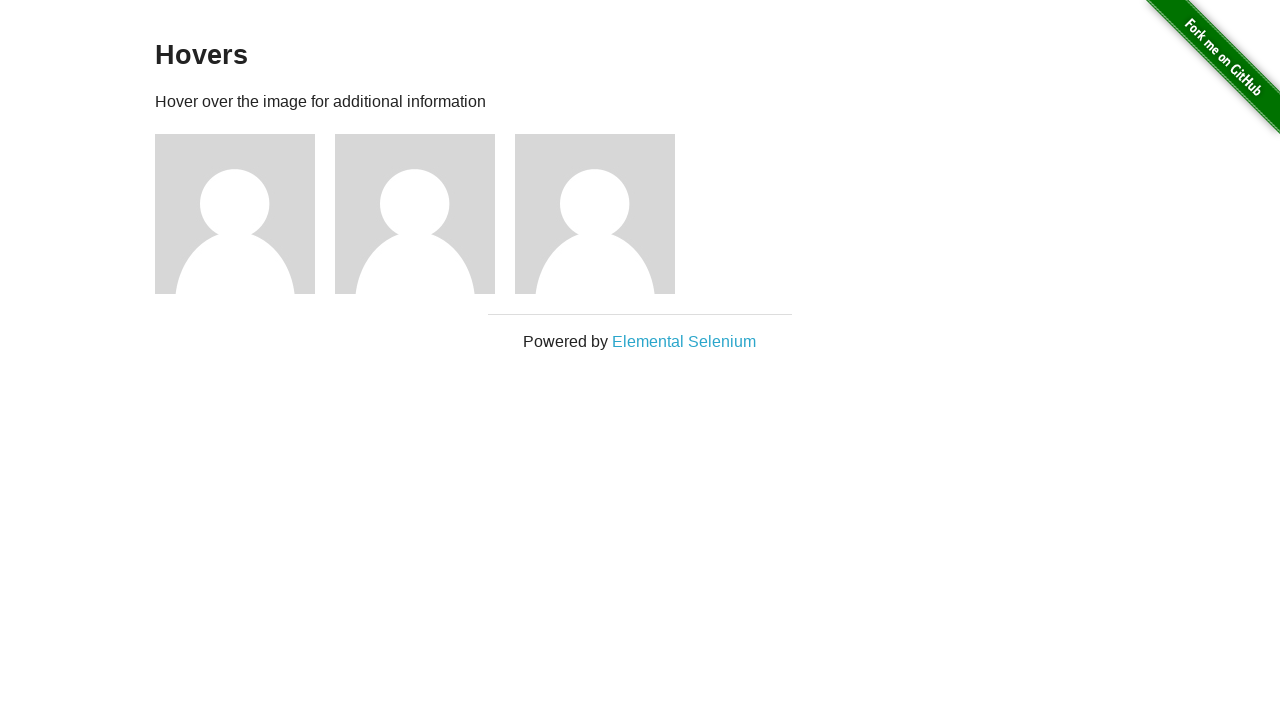

Hovered over user avatar 1 at (235, 214) on xpath=//img[@alt='User Avatar'] >> nth=0
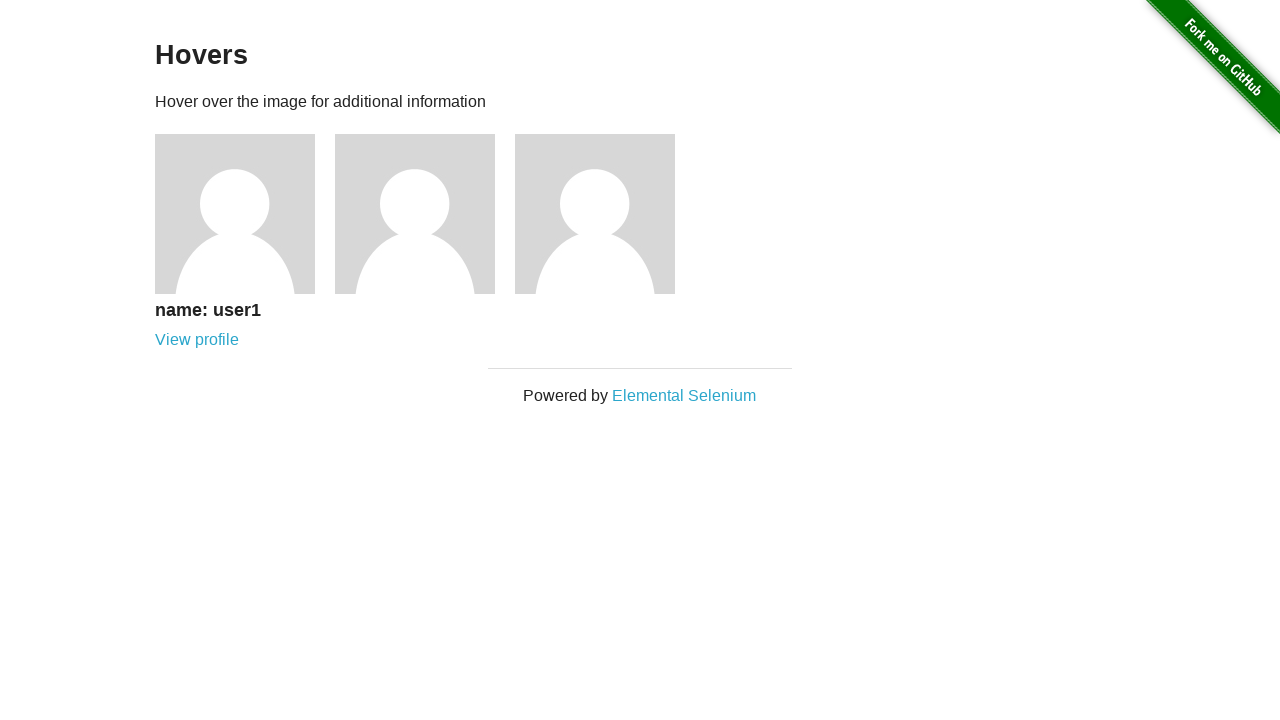

Waited 500ms for hover effect to display
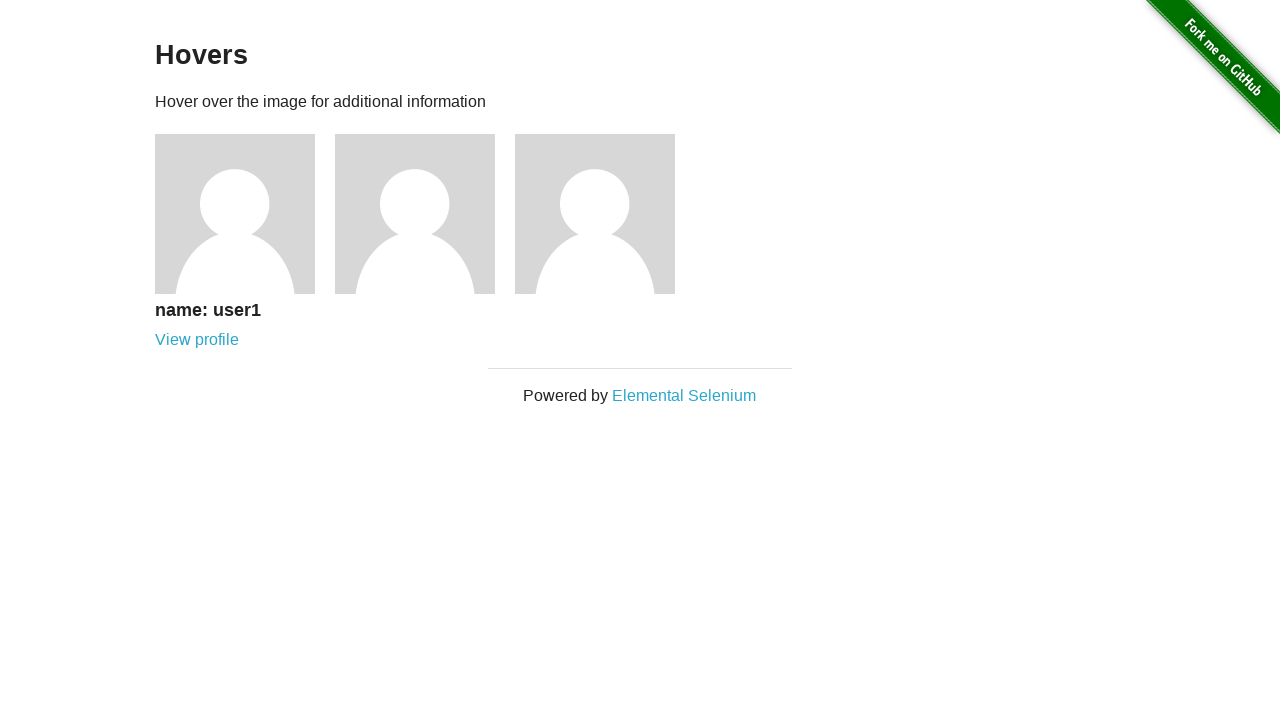

Extracted username: name: user1
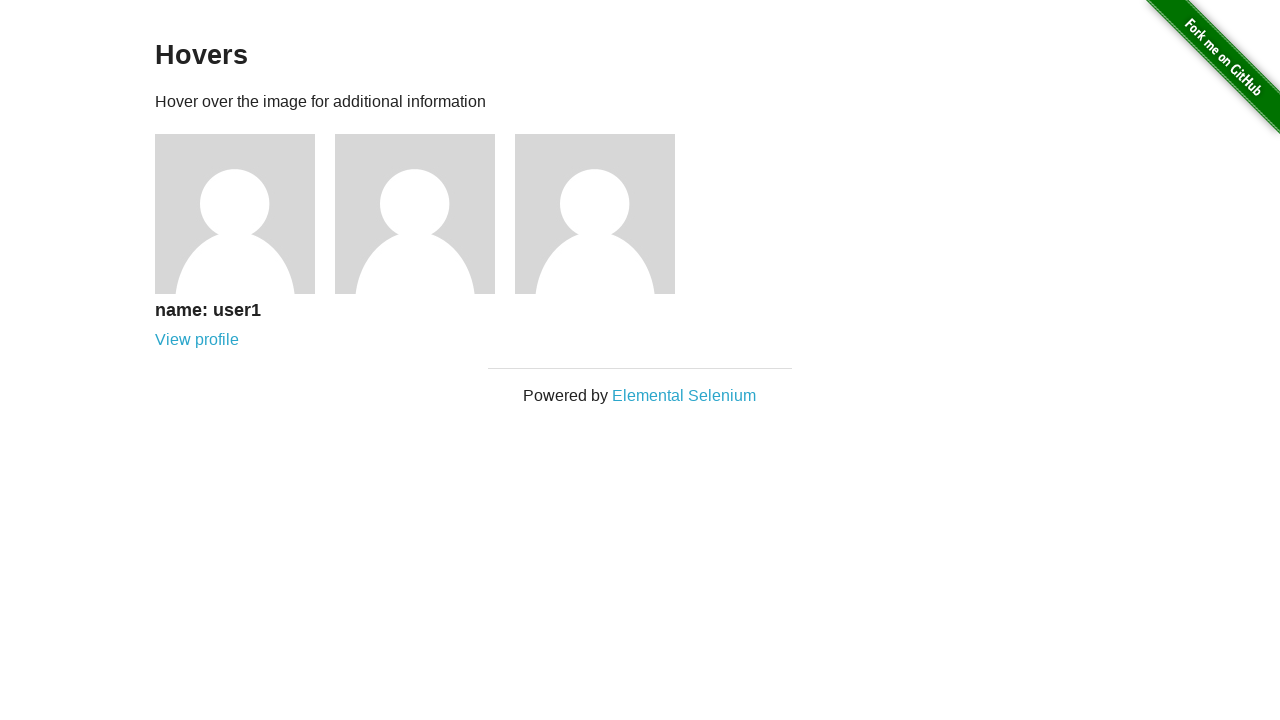

Hovered over user avatar 2 at (415, 214) on xpath=//img[@alt='User Avatar'] >> nth=1
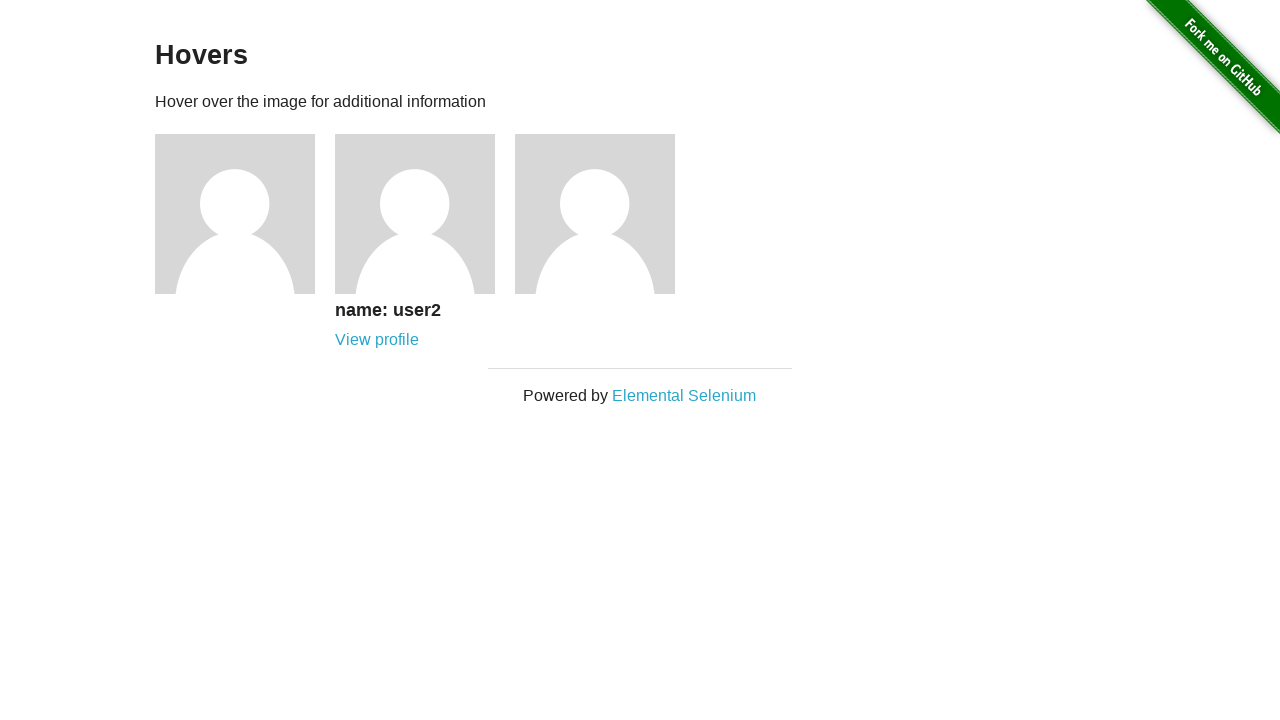

Waited 500ms for hover effect to display
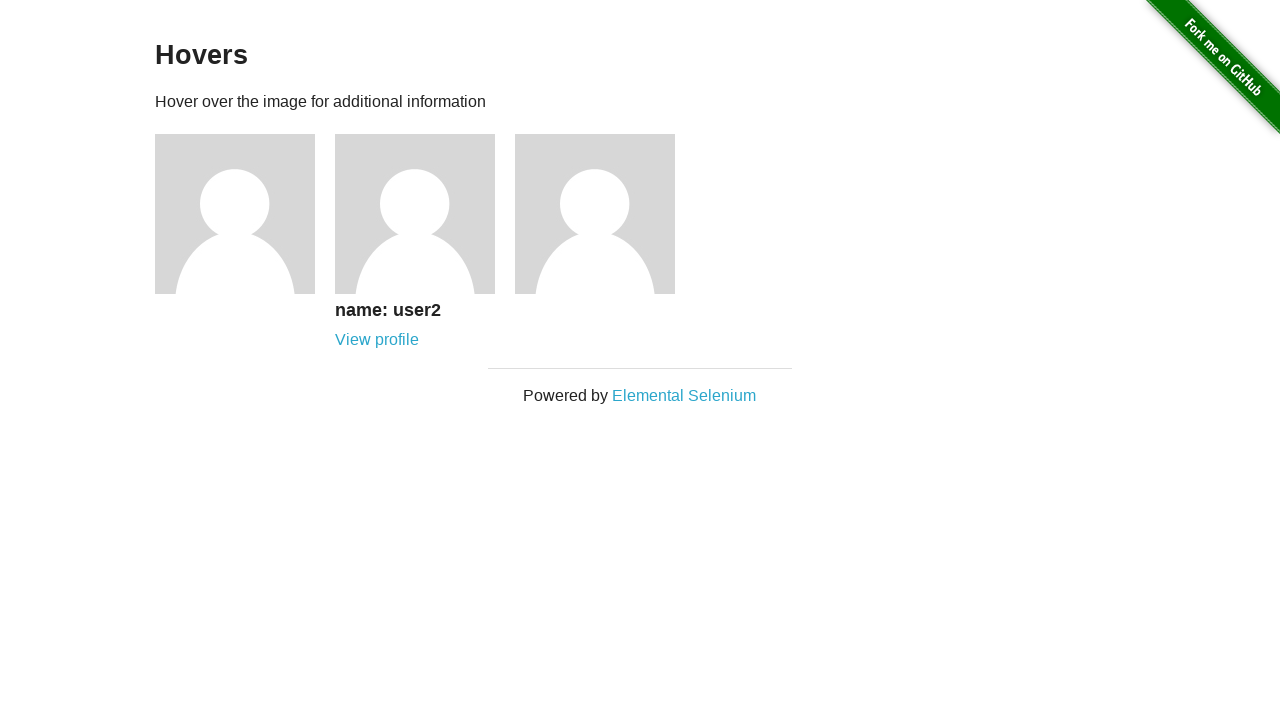

Extracted username: name: user2
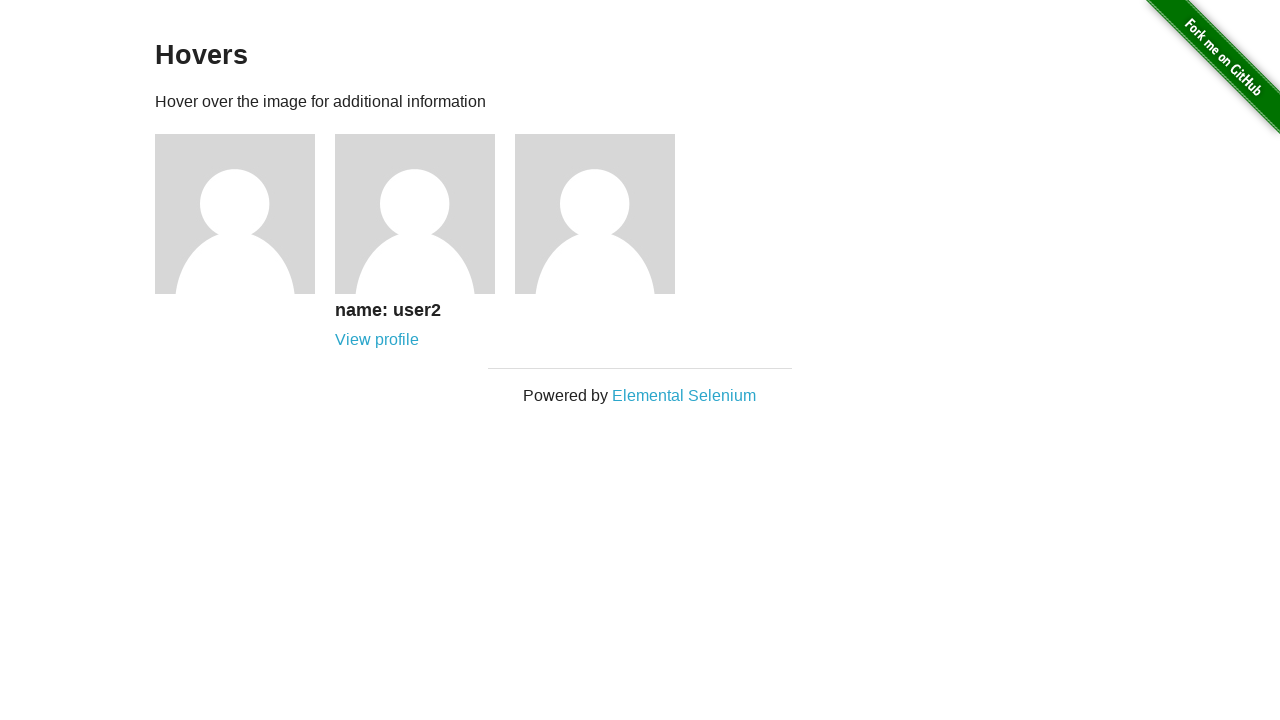

Hovered over user avatar 3 at (595, 214) on xpath=//img[@alt='User Avatar'] >> nth=2
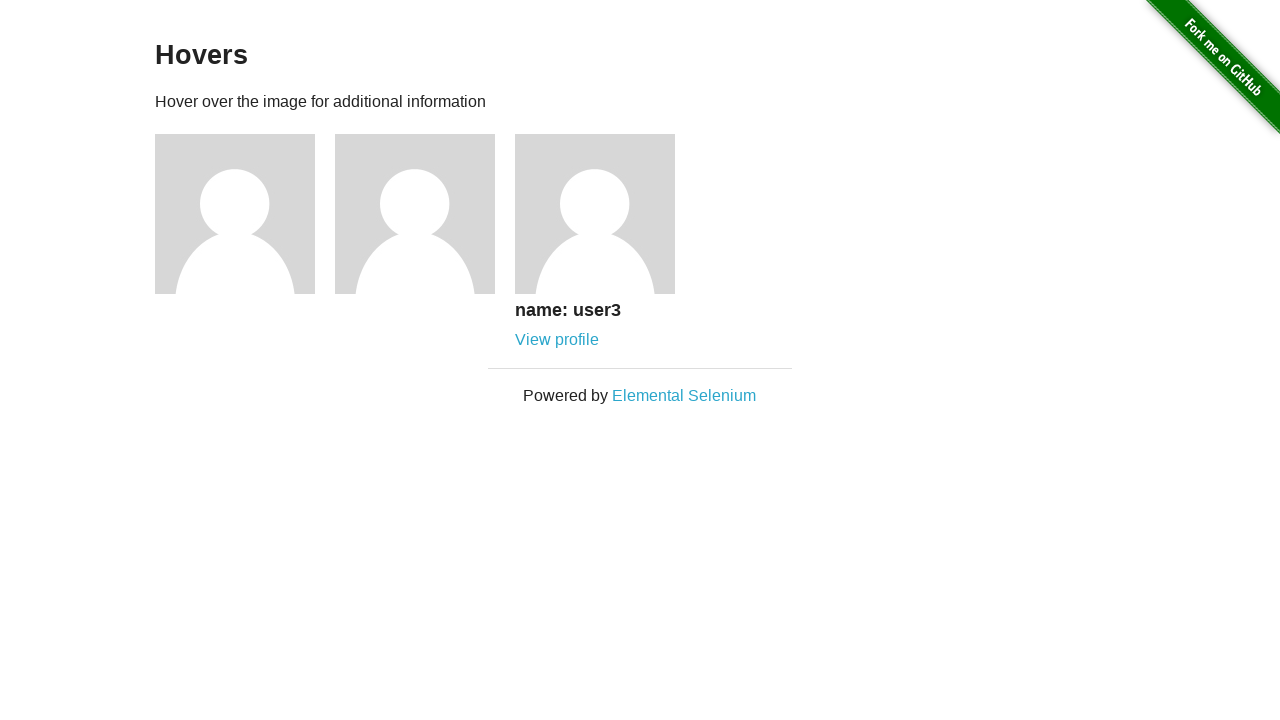

Waited 500ms for hover effect to display
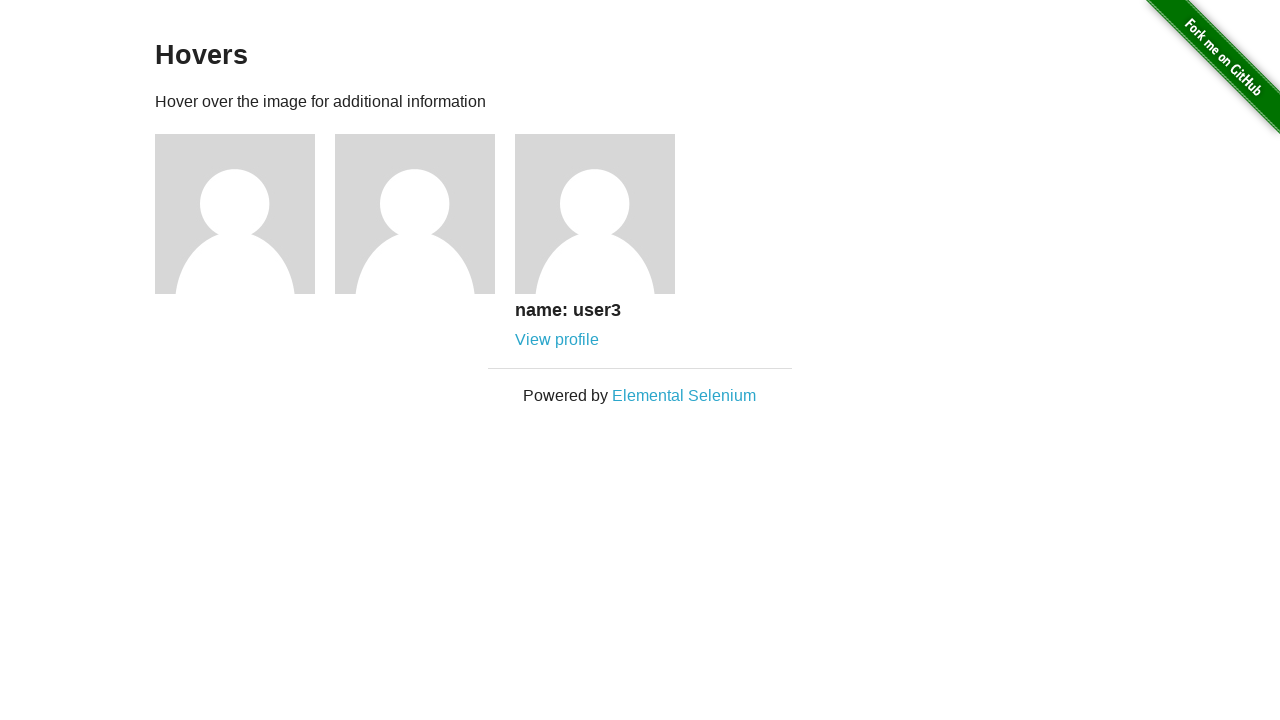

Extracted username: name: user3
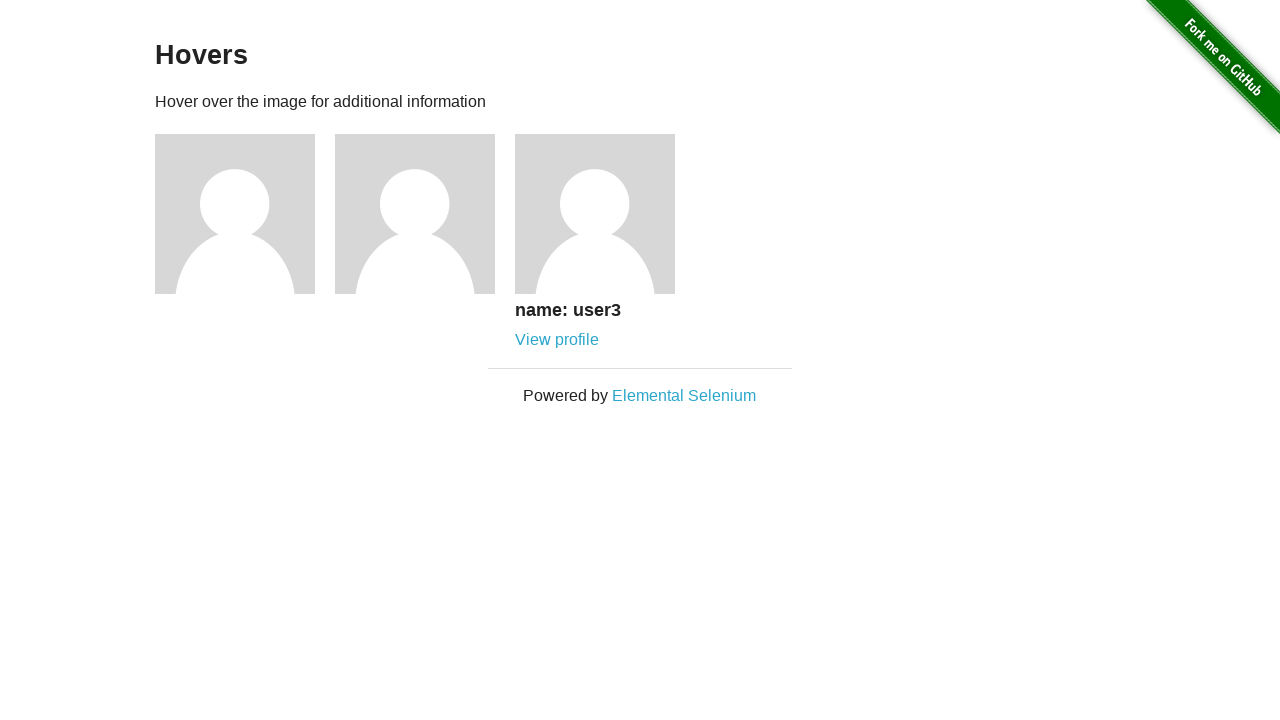

Verified all usernames match expected values: ['name: user1', 'name: user2', 'name: user3']
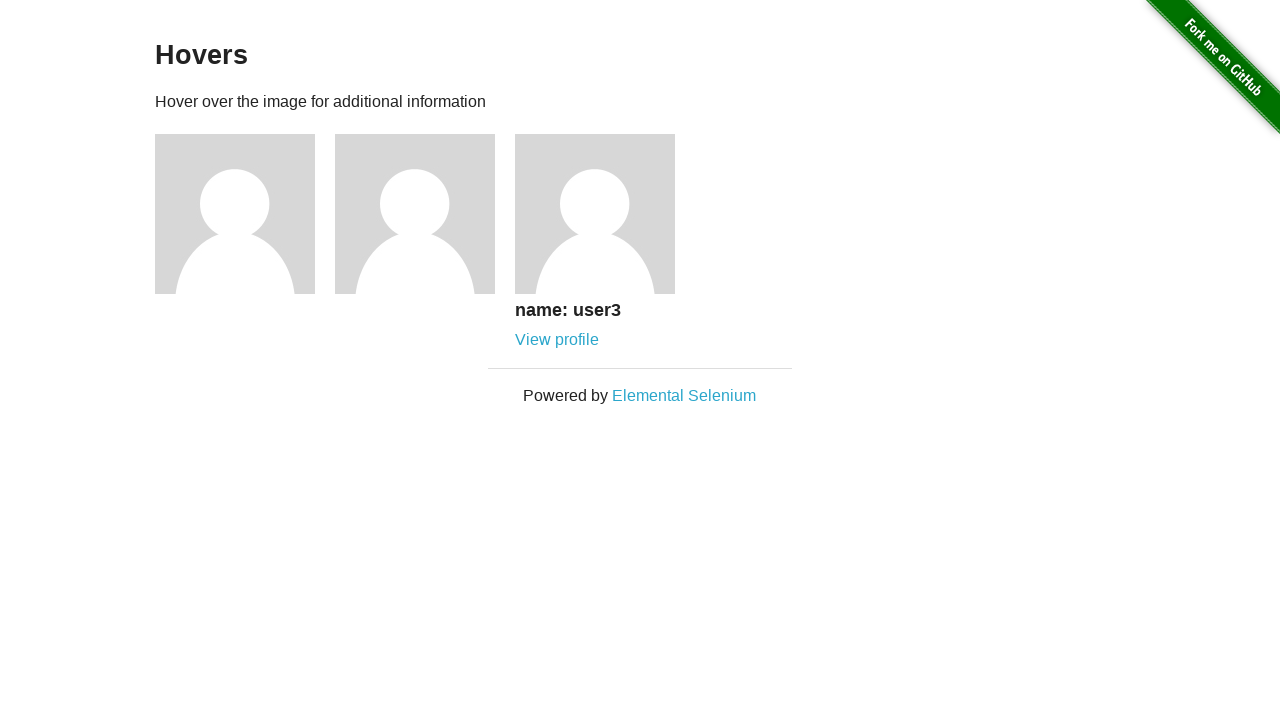

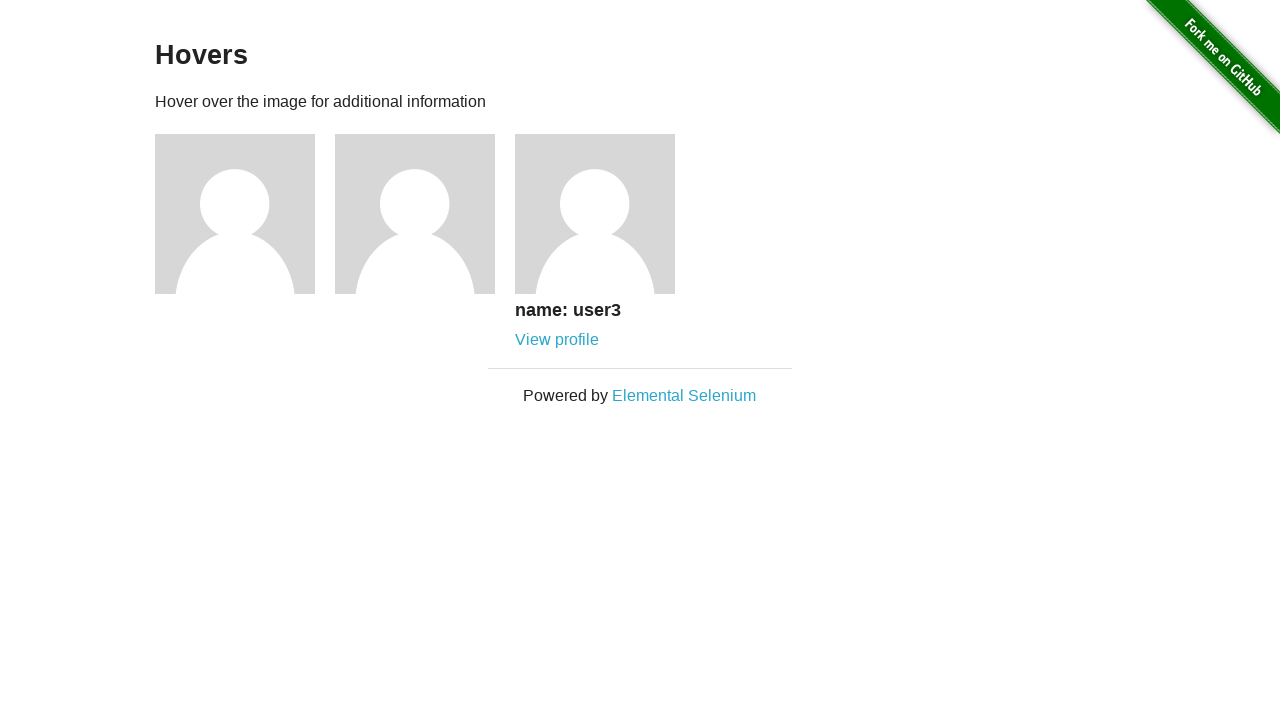